Navigates to StatisticsTimes homepage, clicks on Economy tab, then India section, and finally Indian states by GDP page.

Starting URL: https://www.statisticstimes.com/

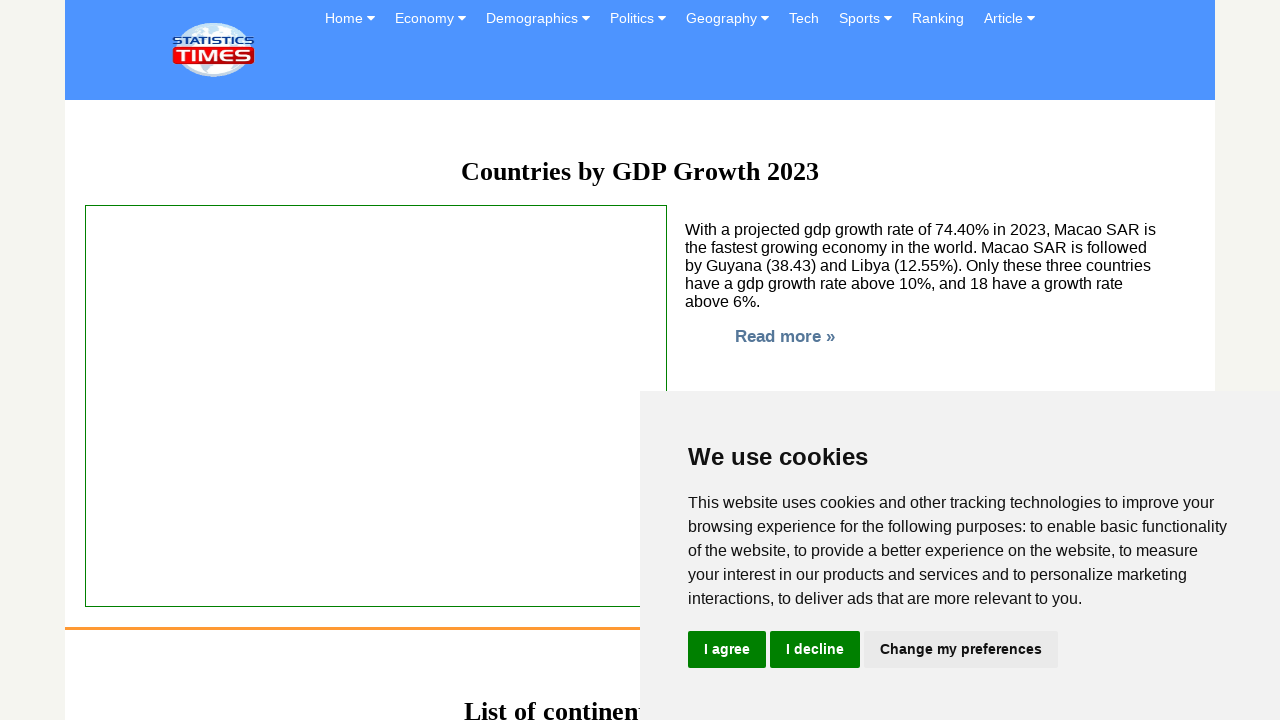

Clicked on Economy tab in navigation bar at (430, 18) on xpath=//div[@class='navbar']/div[2]
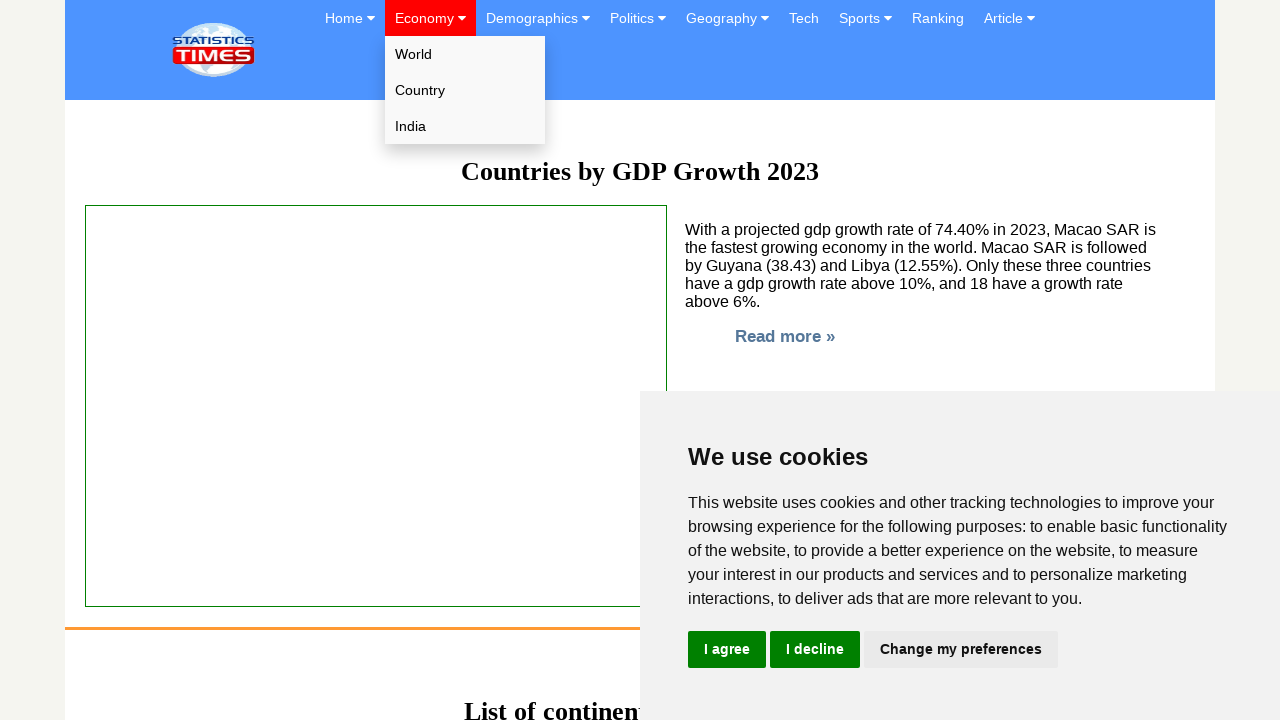

Clicked on India link in Economy section at (465, 126) on xpath=//div[@id='top']/div[2]/div[2]/div/a[3]
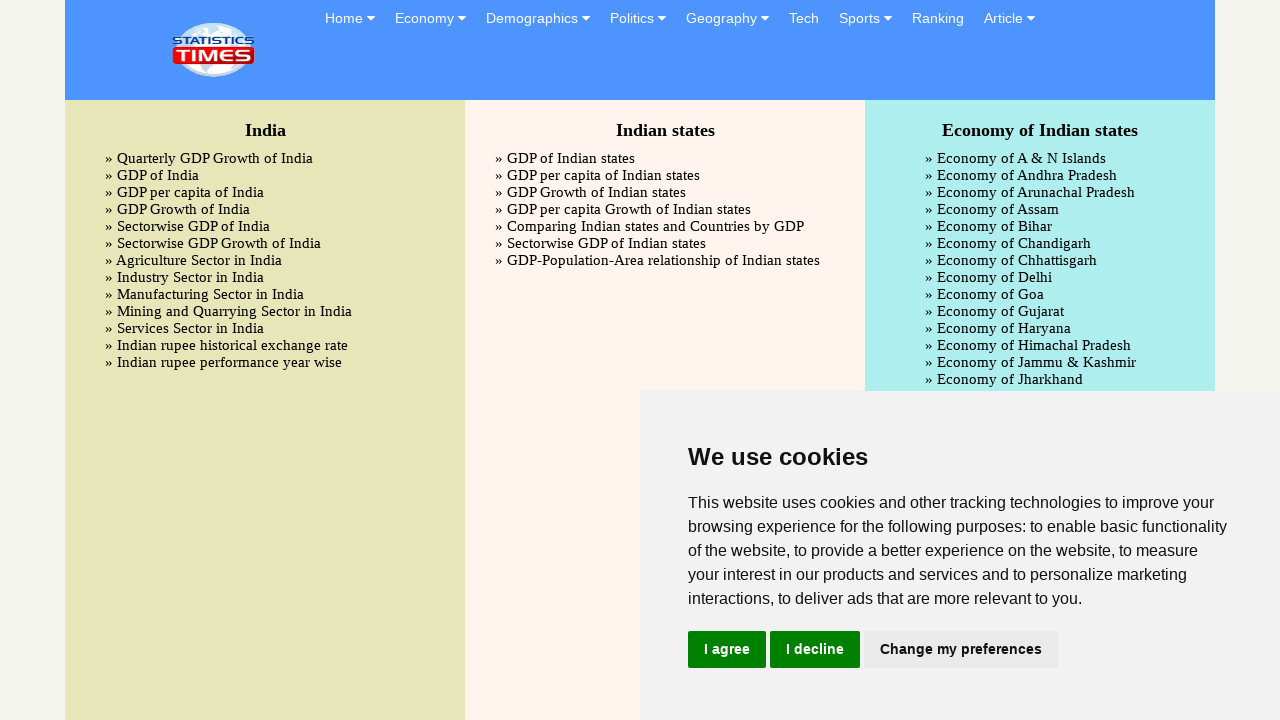

Clicked on Indian states by GDP link at (675, 158) on xpath=//ul[@style='list-style-type:none;margin-left:20px;']/li[1]/a
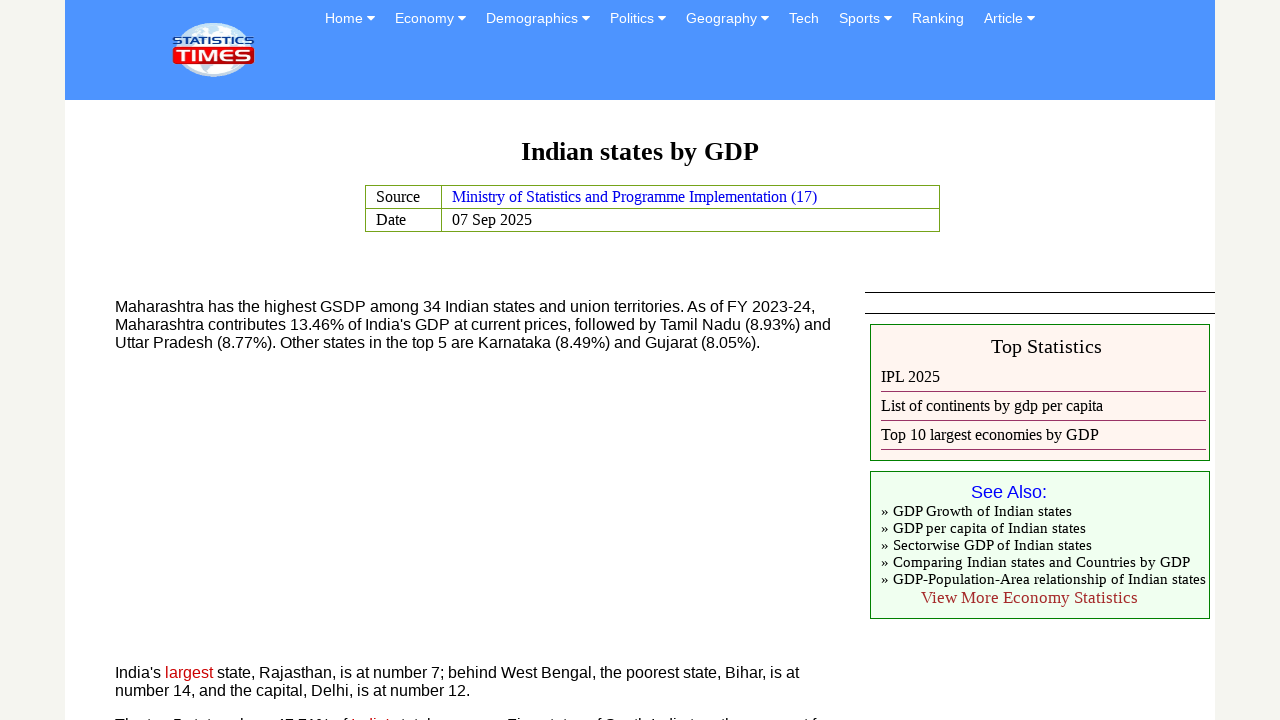

Data table with Indian states by GDP loaded successfully
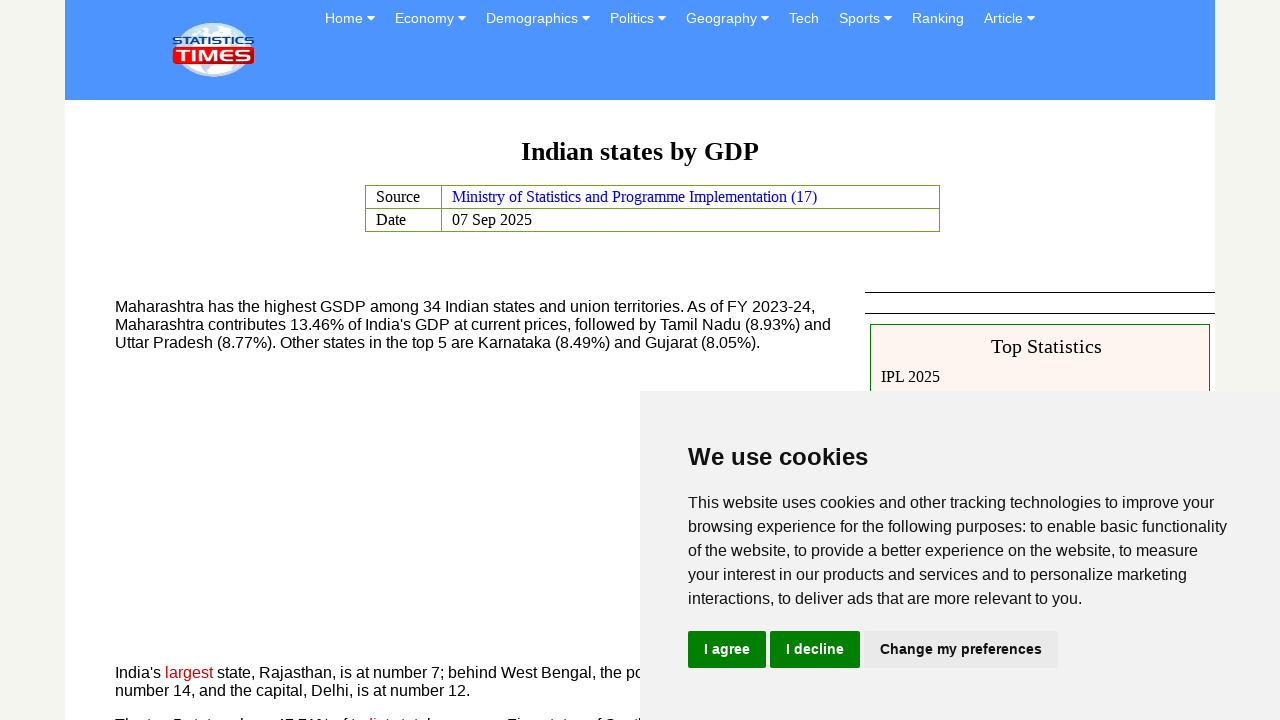

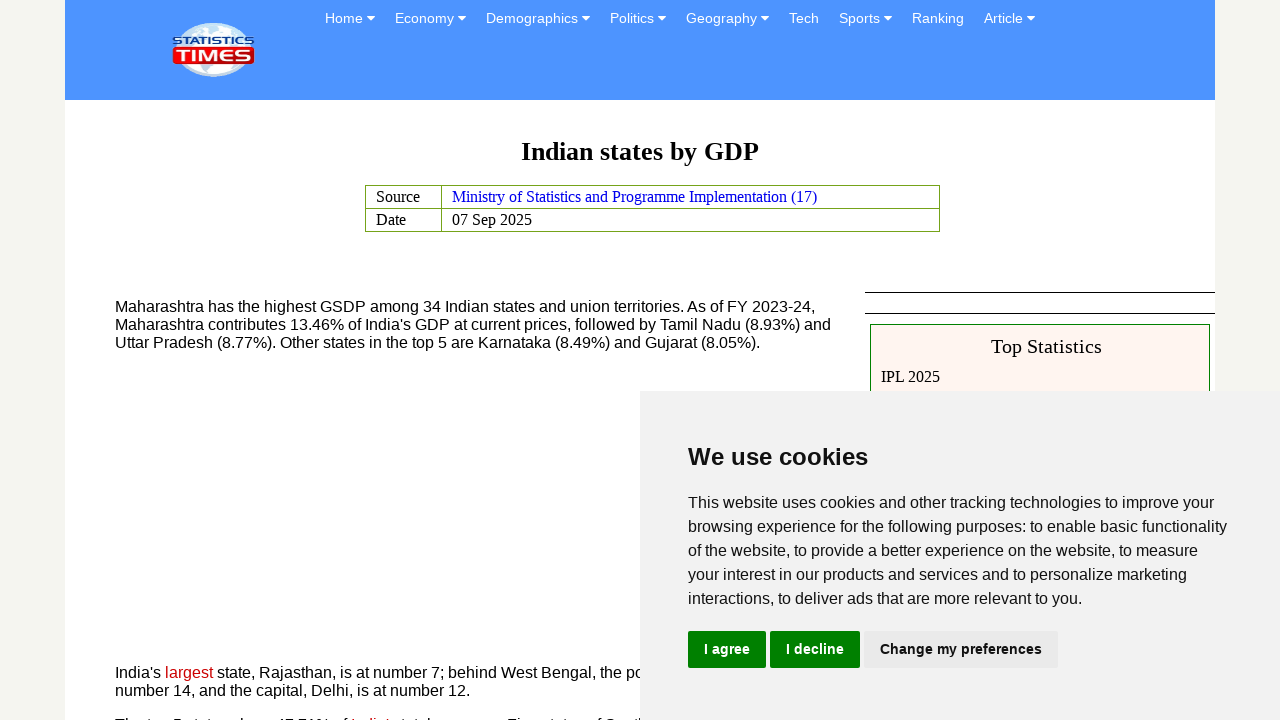